Tests table sorting functionality by clicking on Last Name and First Name column headers, then verifies that a specific email exists in the table data

Starting URL: https://the-internet.herokuapp.com/tables

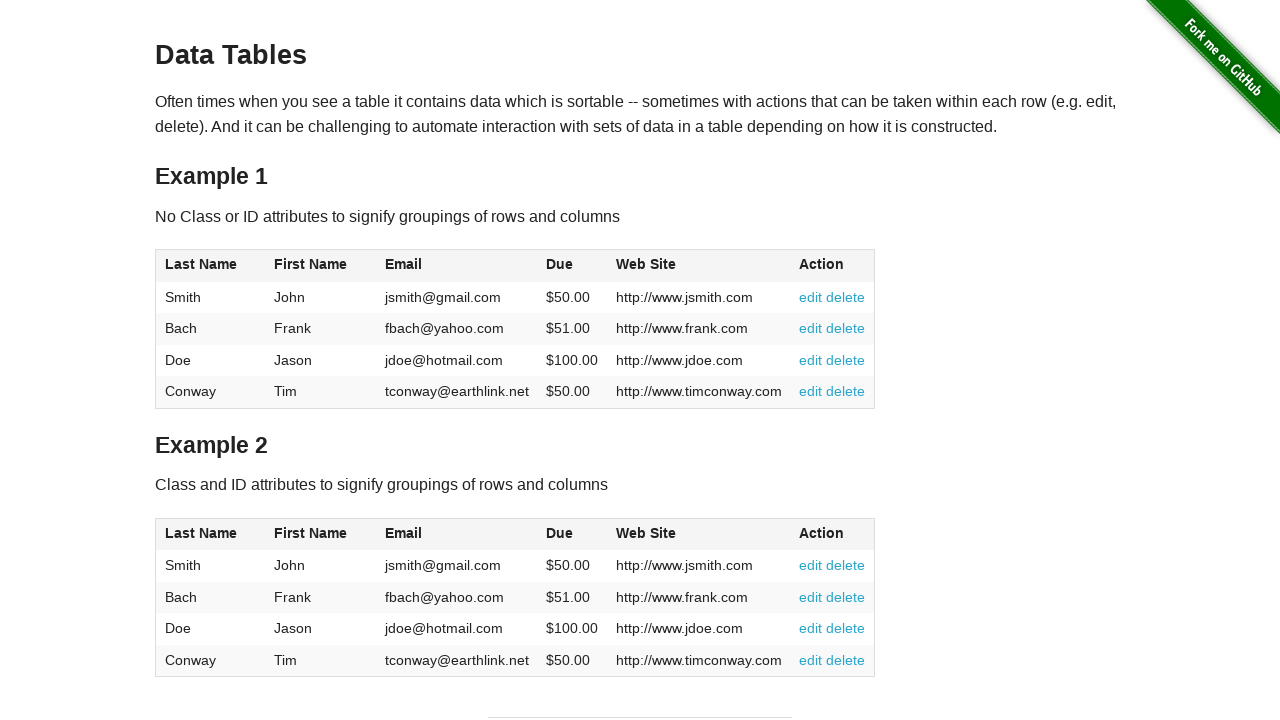

Navigated to table sorting test page
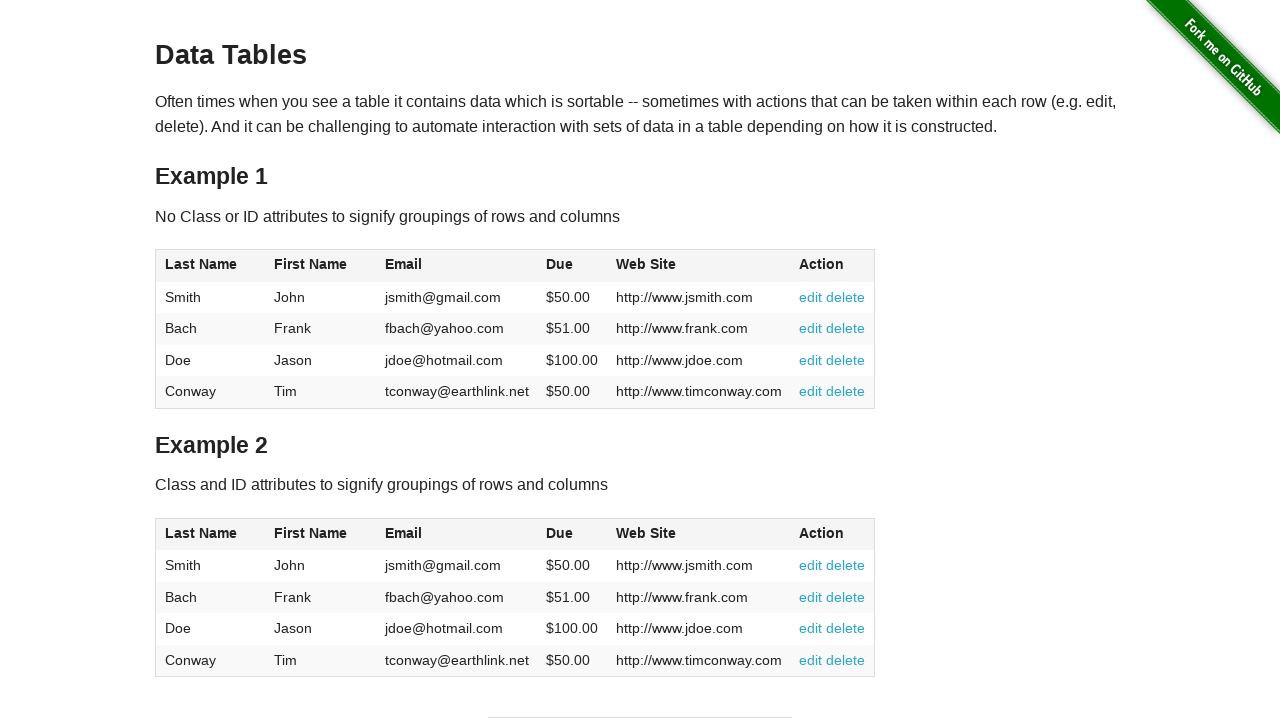

Clicked Last Name column header to sort at (201, 264) on xpath=//span[text()='Last Name']
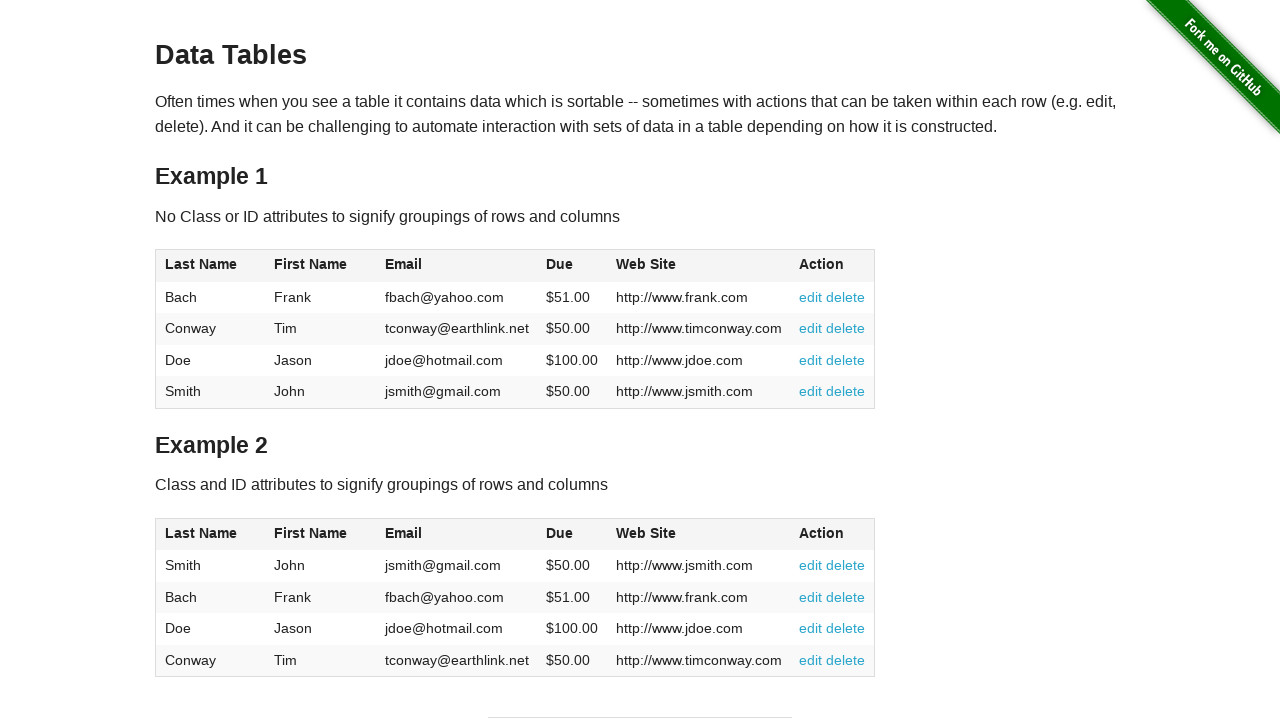

Clicked First Name column header to sort at (311, 264) on xpath=//span[text()='First Name']
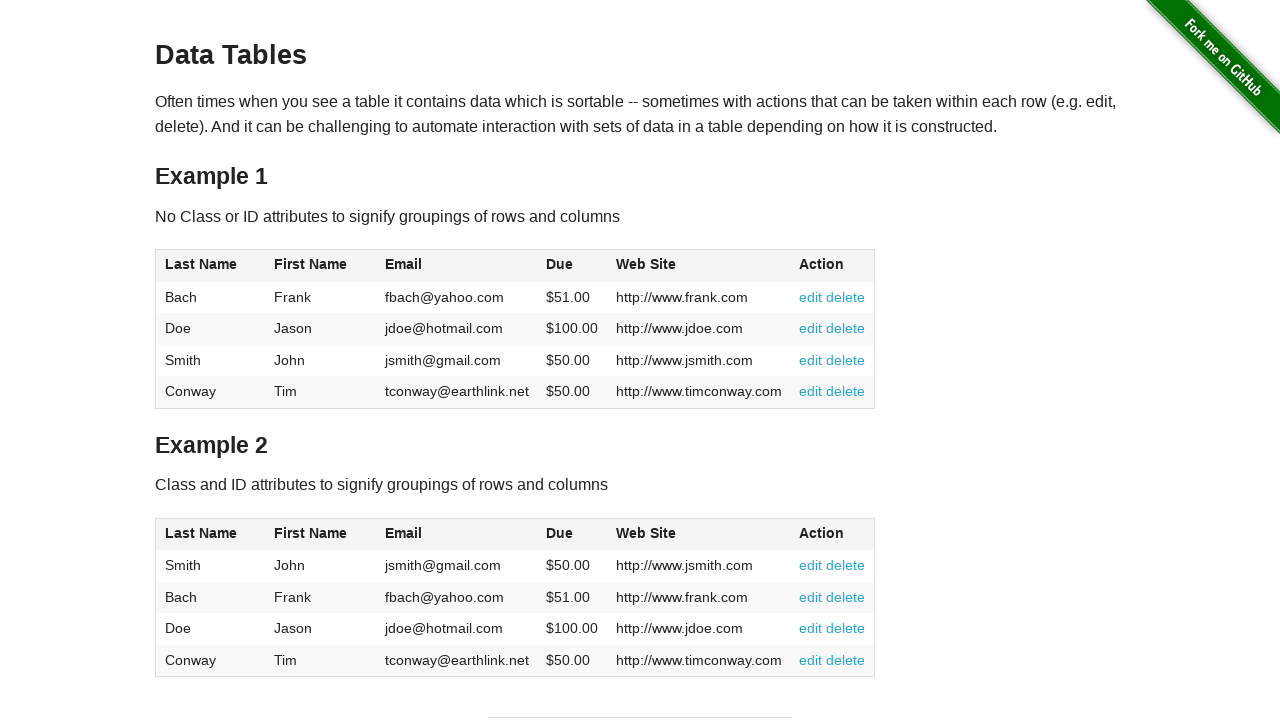

Table #table1 is present on page
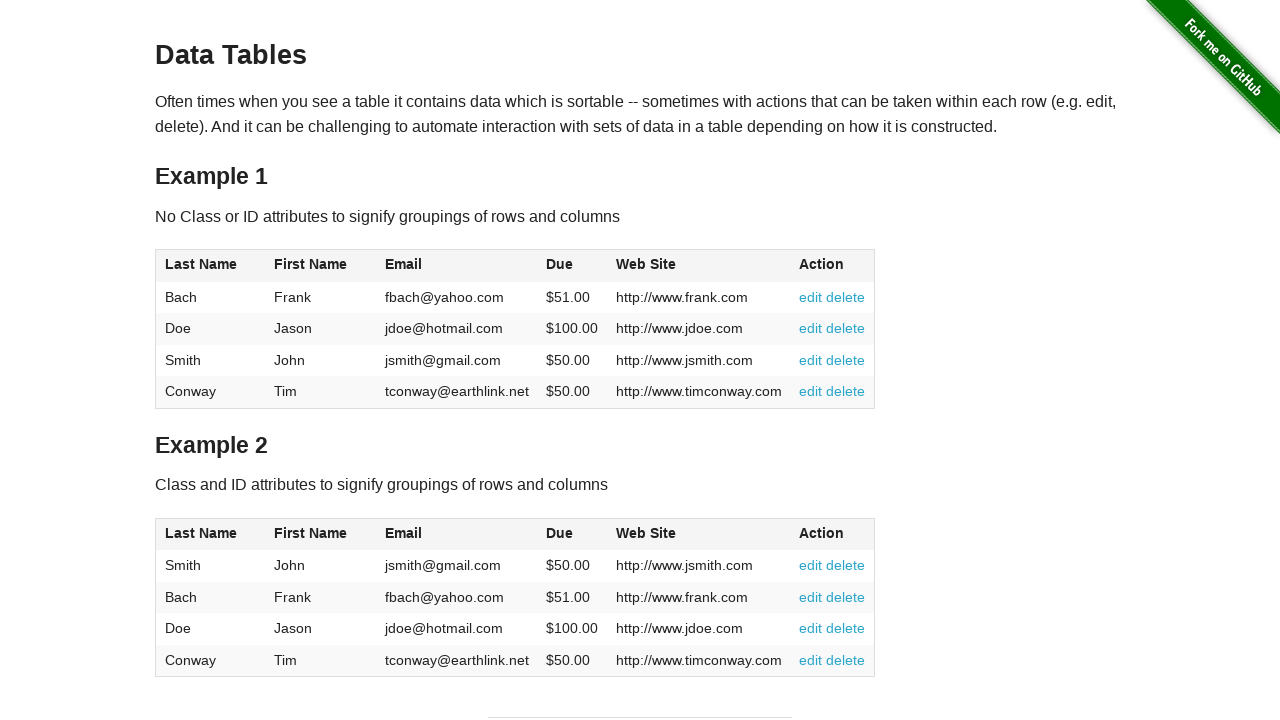

Verified that jsmith@gmail.com email exists in table
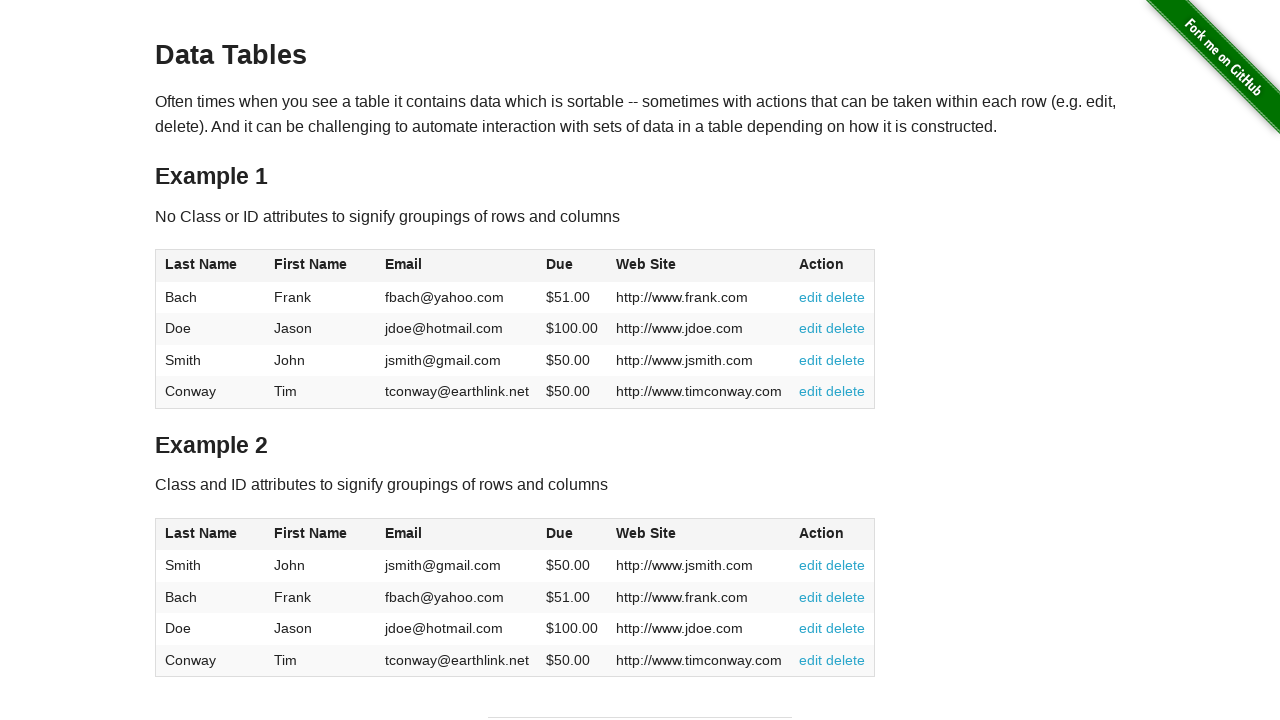

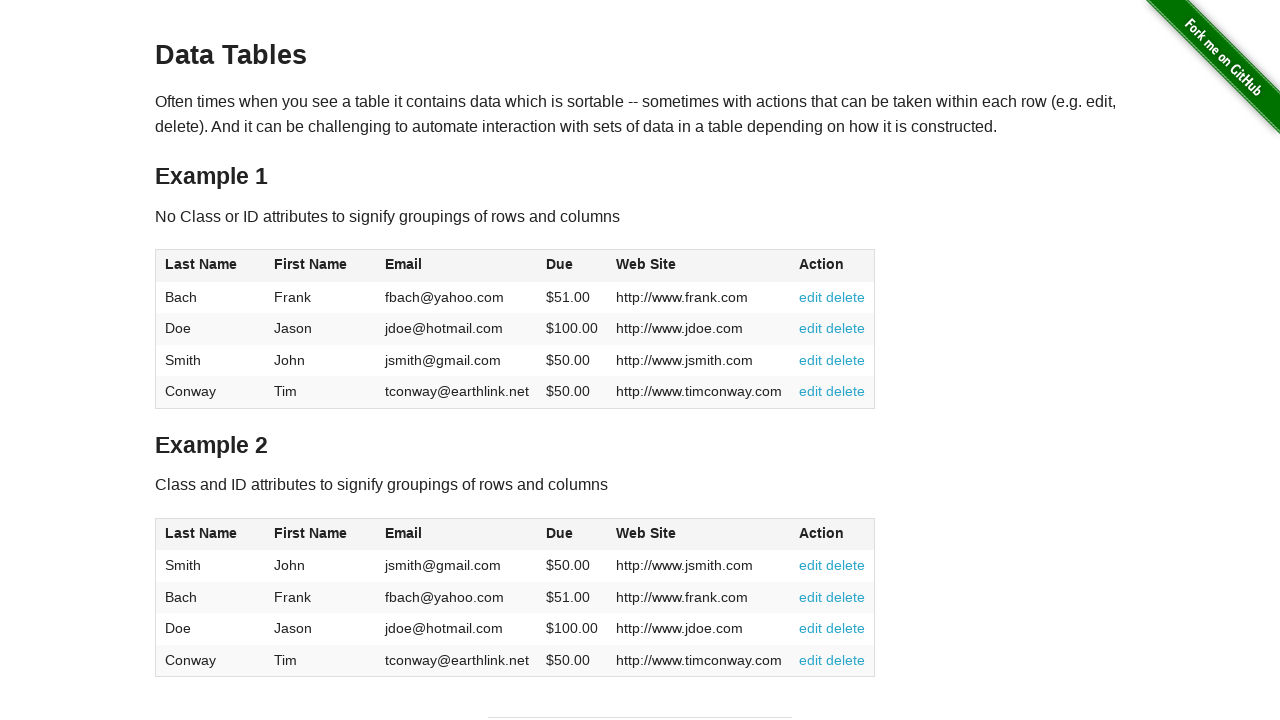